Tests a calculator form by reading two numbers from the page, calculating their sum, and selecting the result from a dropdown menu

Starting URL: https://suninjuly.github.io/selects1.html

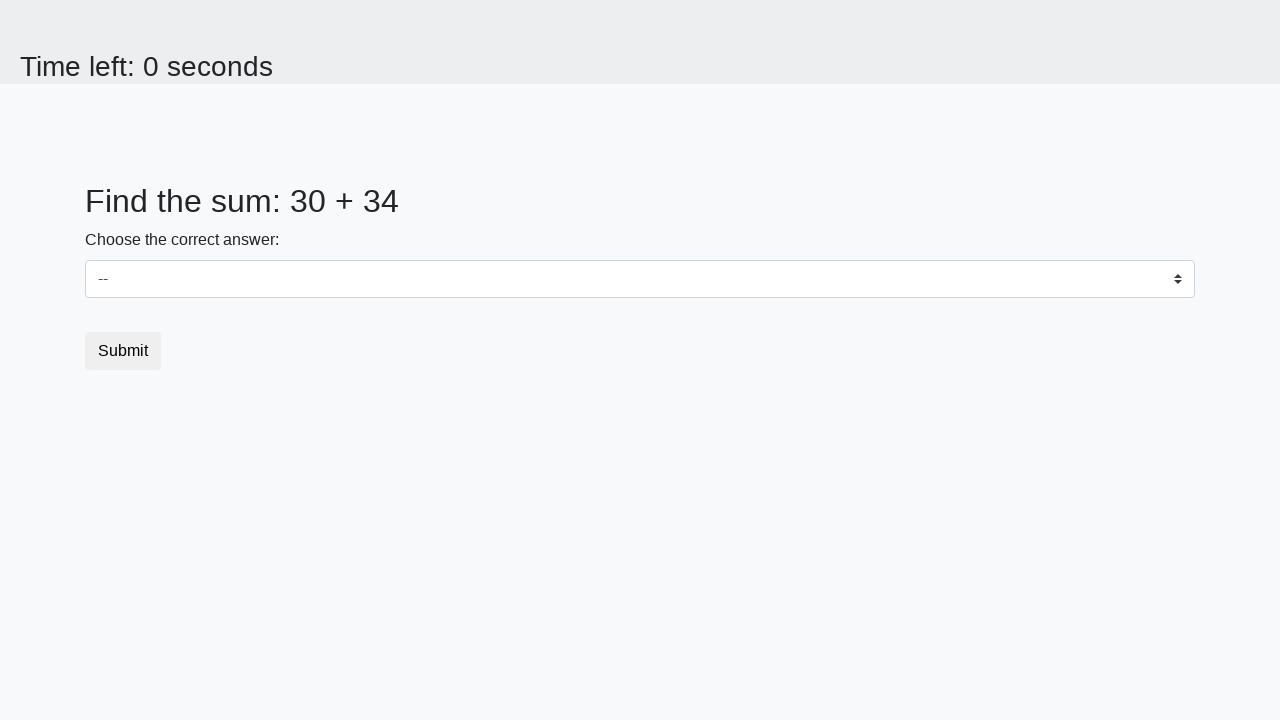

Located first number element (#num1)
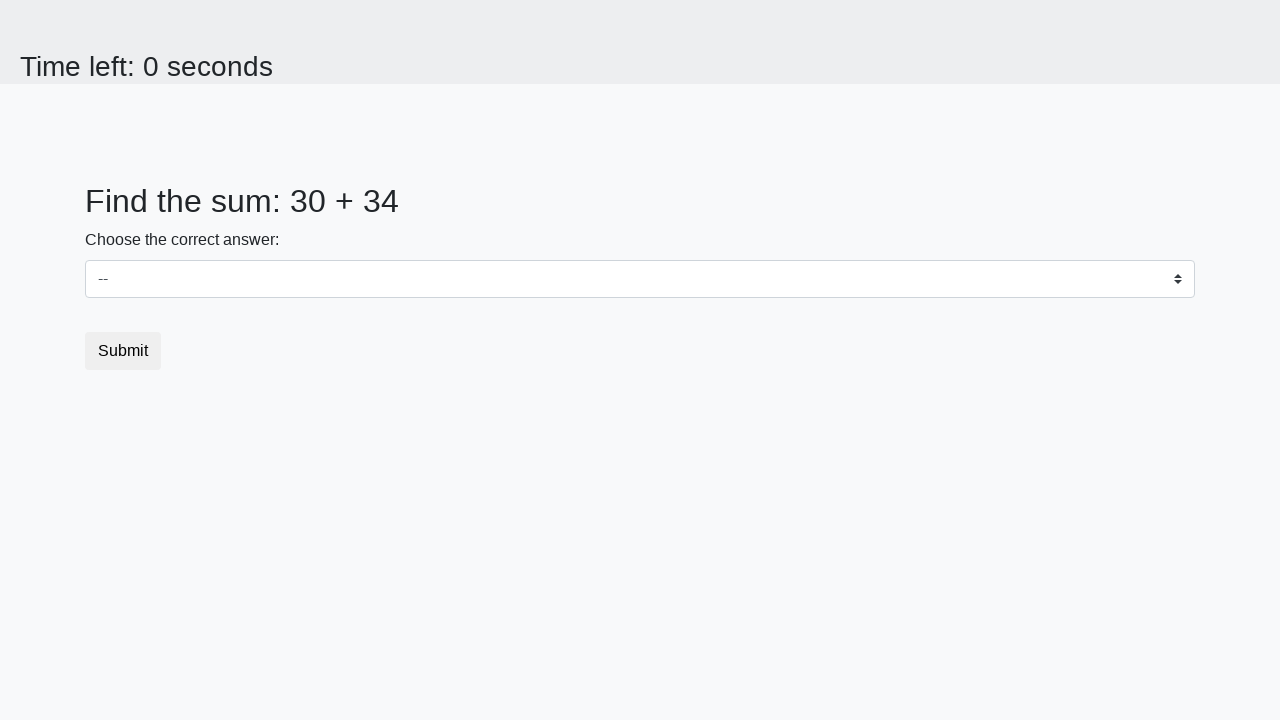

Extracted first number: 30
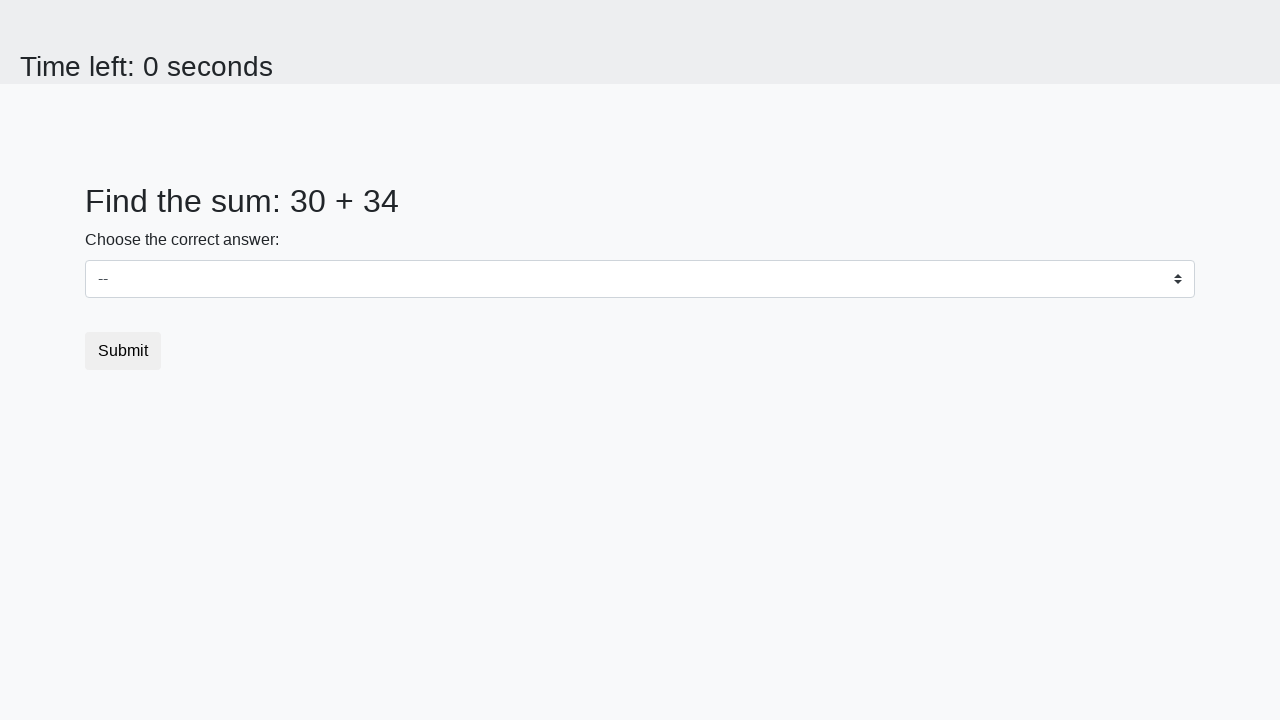

Located second number element (#num2)
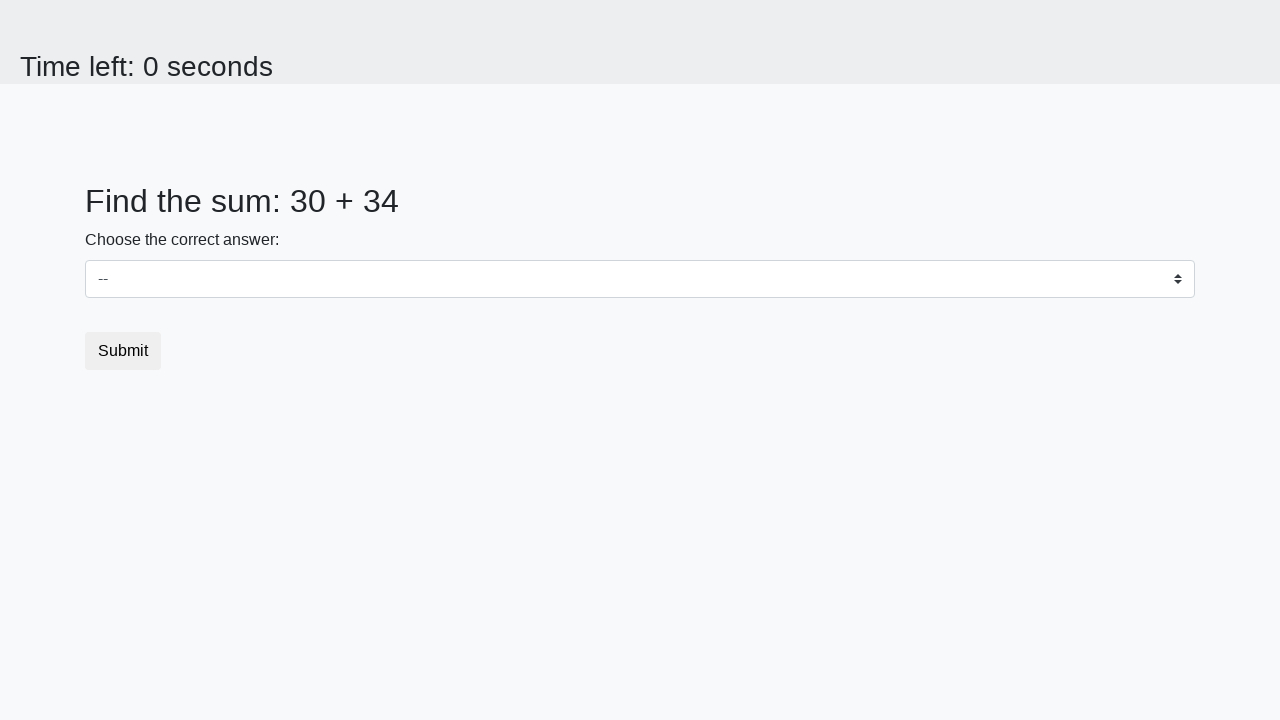

Extracted second number: 34
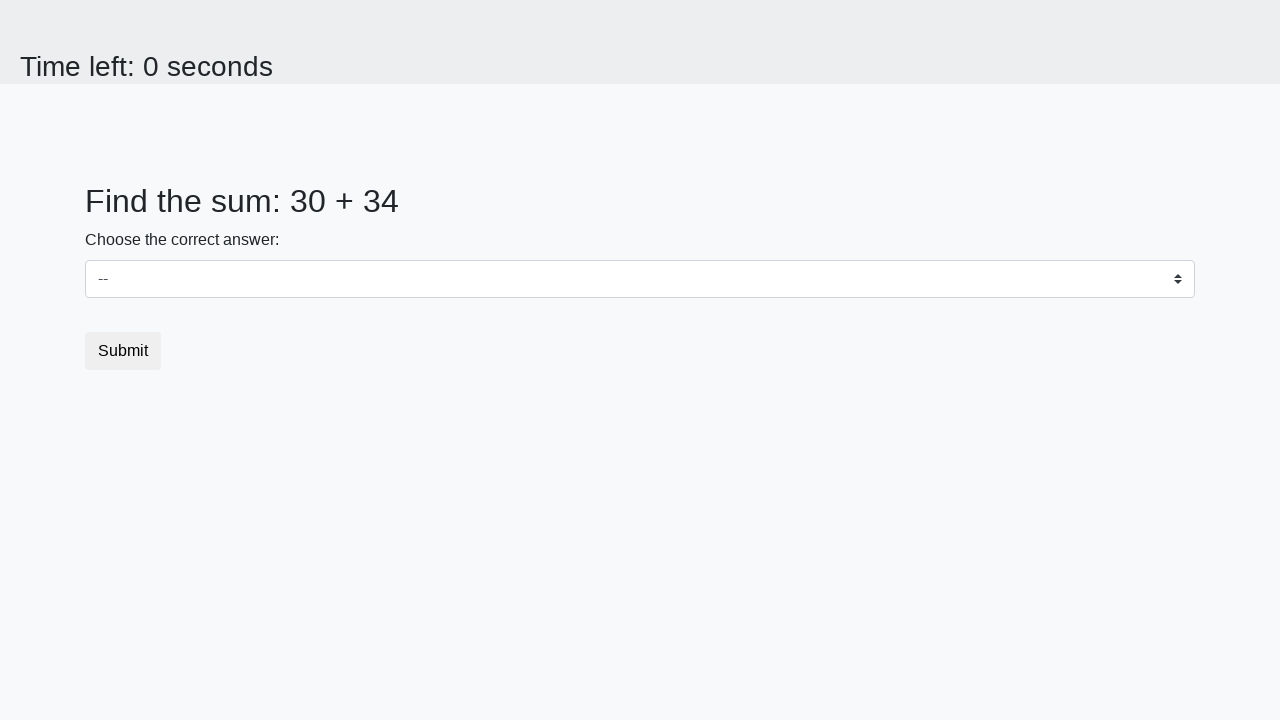

Calculated sum: 30 + 34 = 64
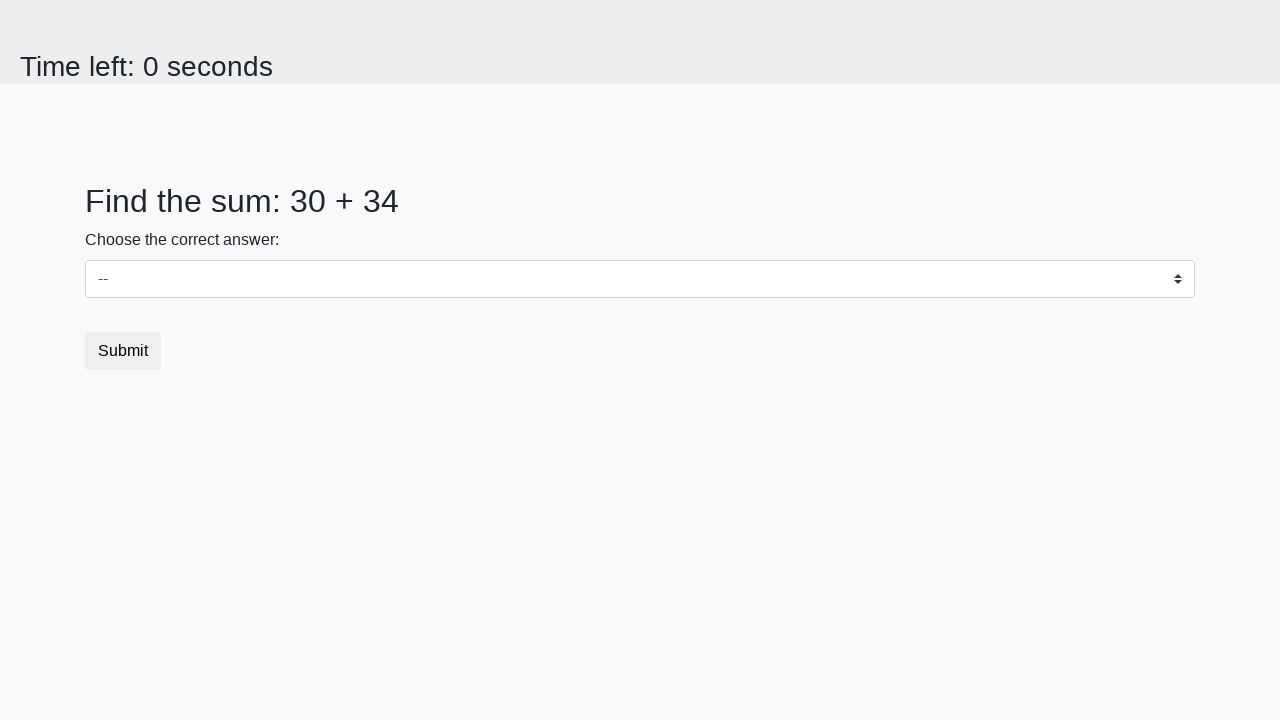

Selected calculated value '64' from dropdown on select
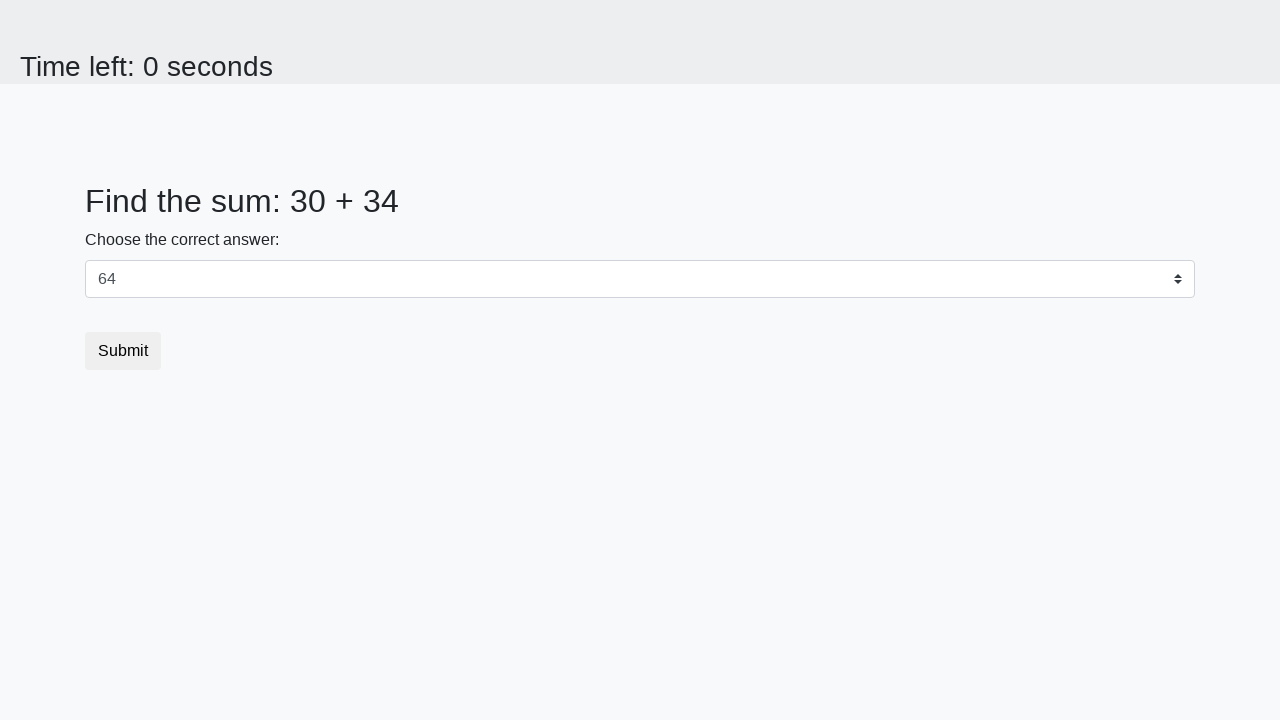

Clicked submit button at (123, 351) on .btn
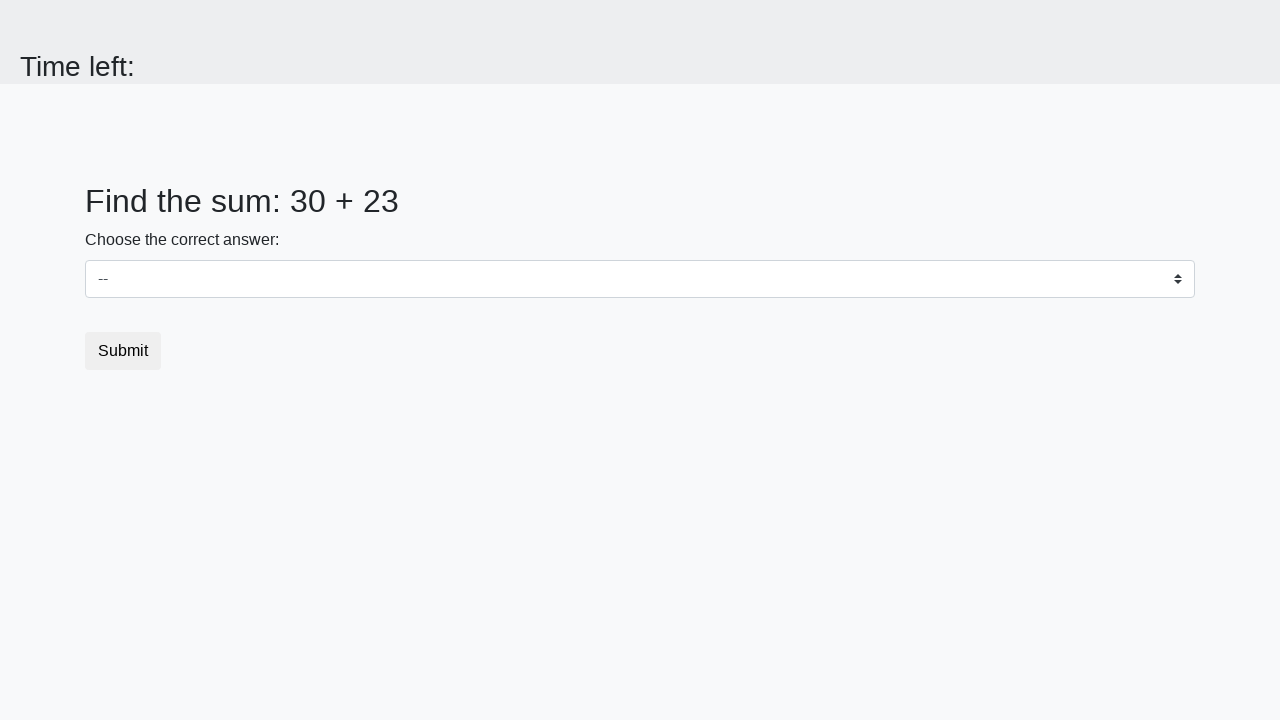

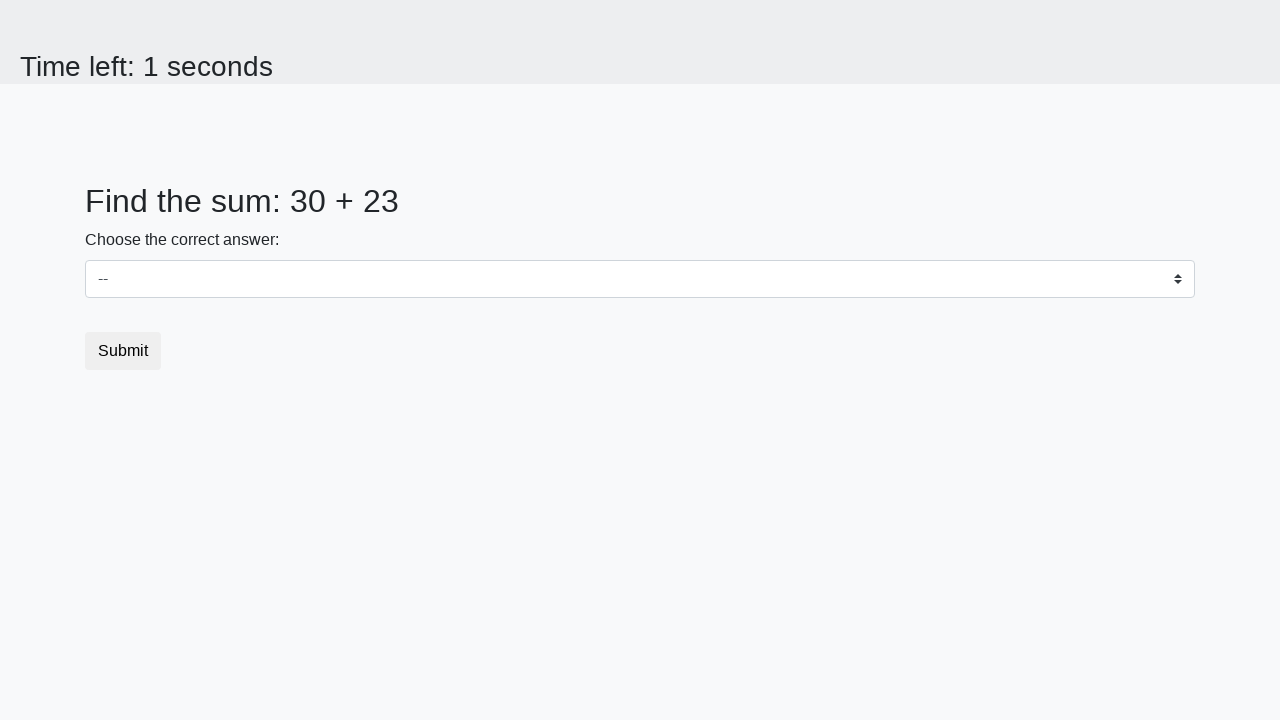